Tests filling out a practice form with personal information including first name, last name, email, gender selection, phone number, and state/city dropdowns, then verifies the submitted data in a modal.

Starting URL: https://demoqa.com/automation-practice-form

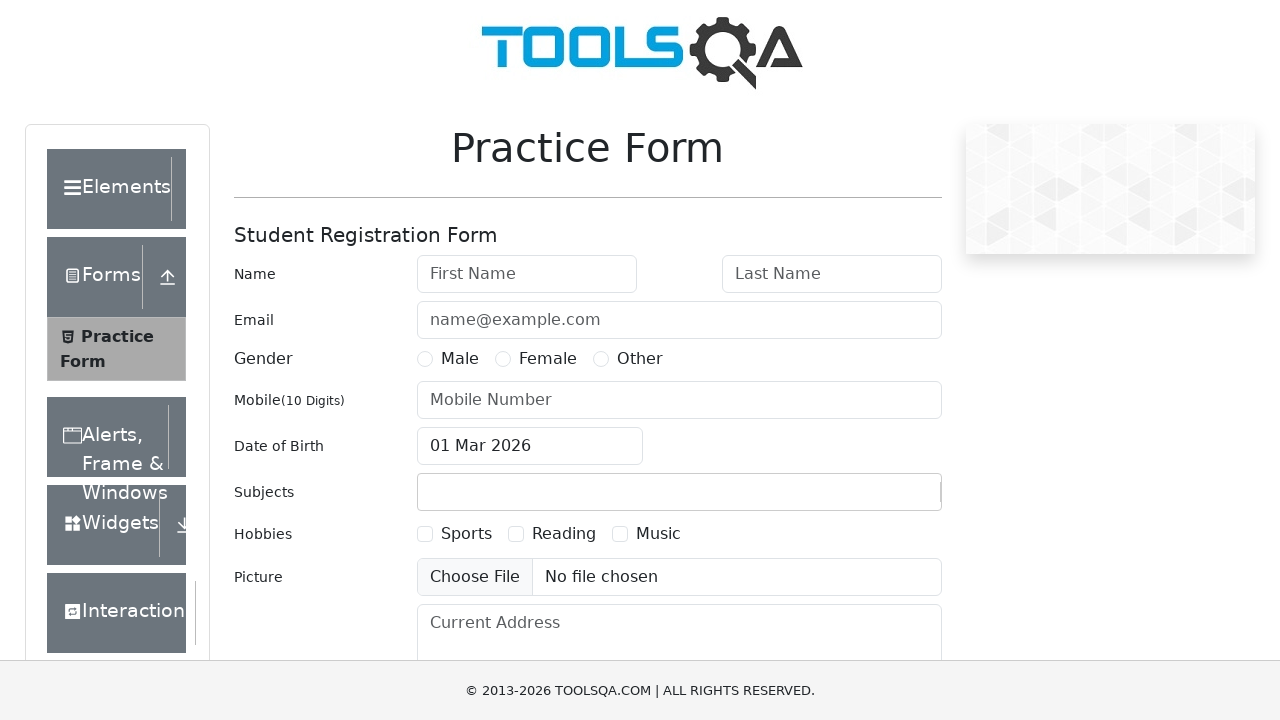

Filled first name field with 'John' on #firstName
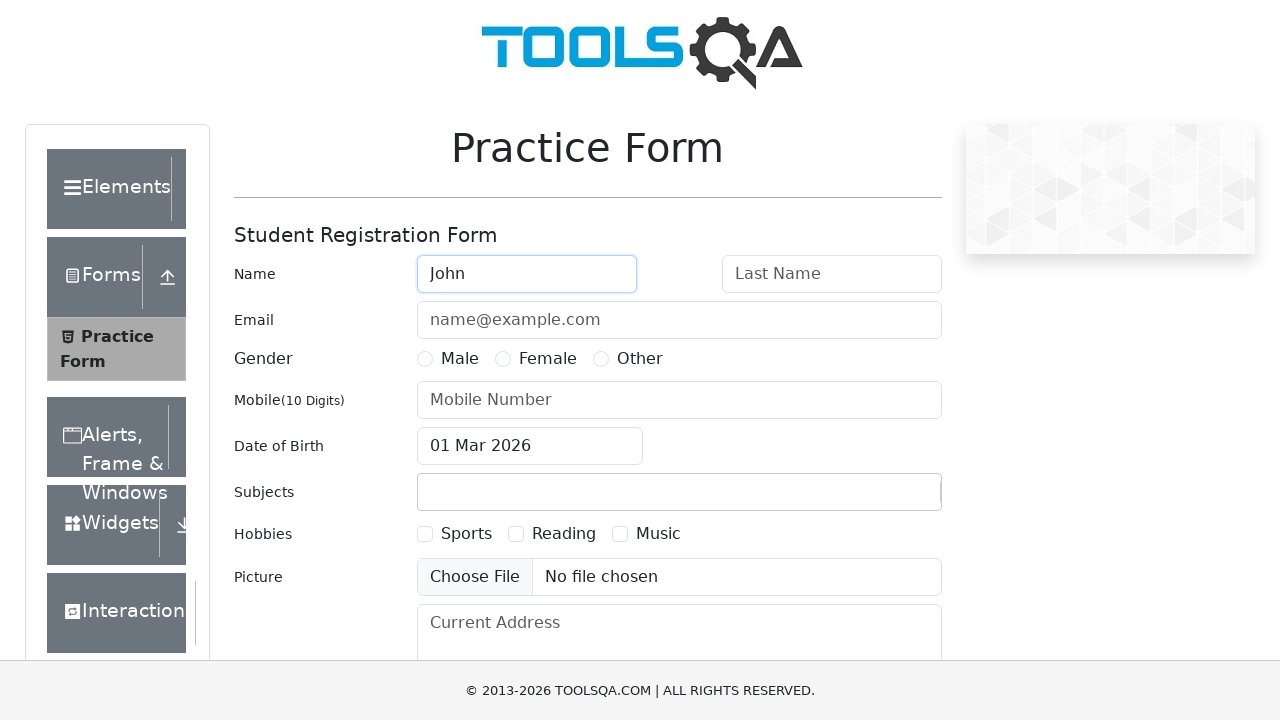

Filled last name field with 'Doe' on #lastName
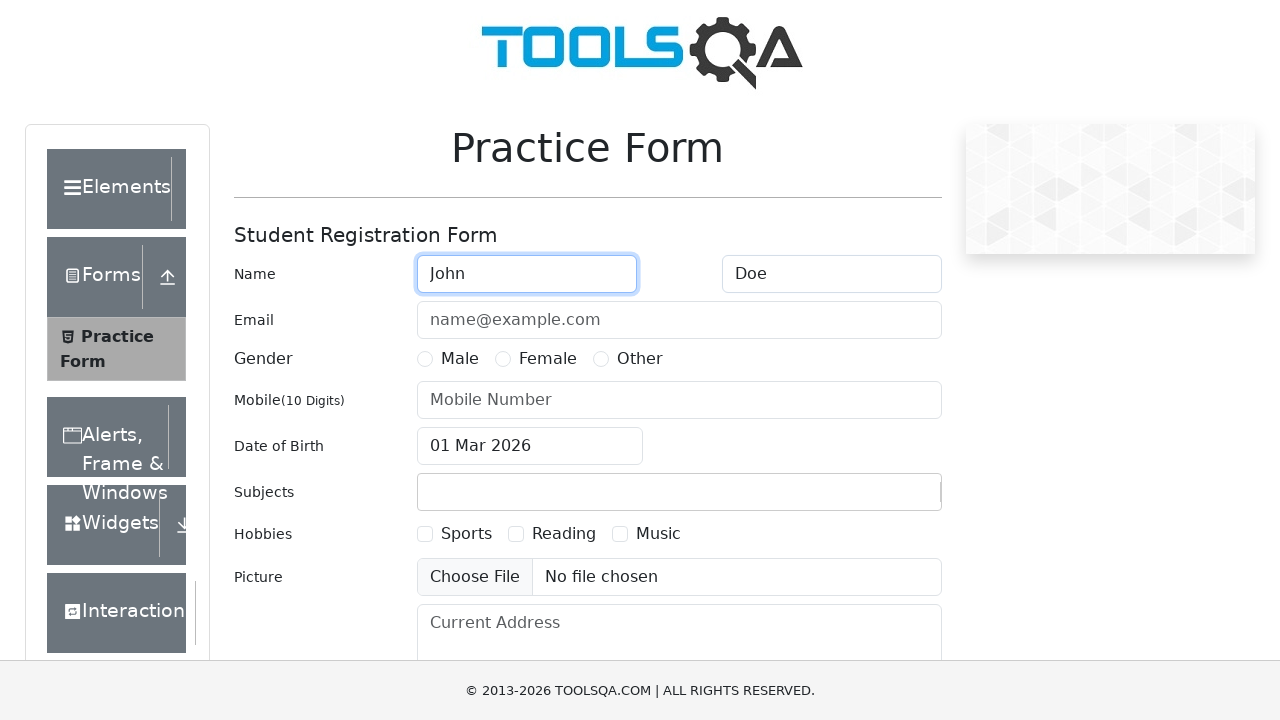

Filled email field with 'john.doe@example.com' on #userEmail
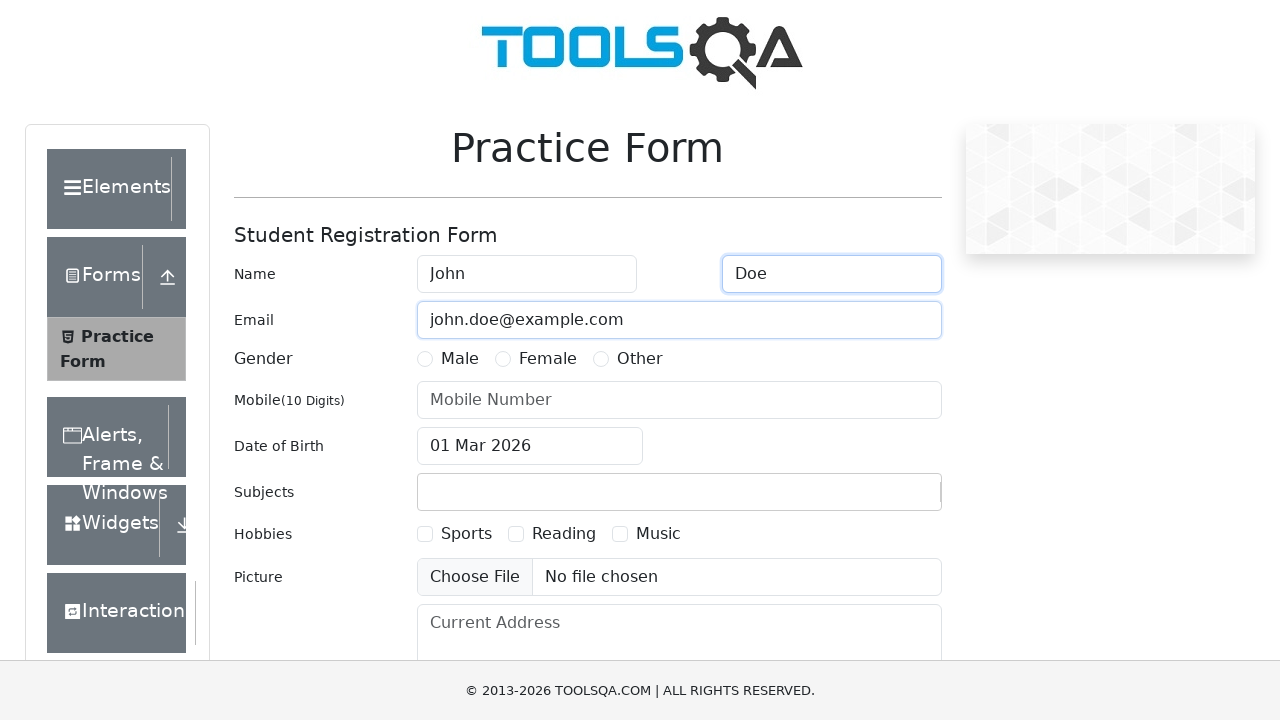

Selected Male radio button for gender at (460, 359) on xpath=//label[contains(text(), 'Male')]
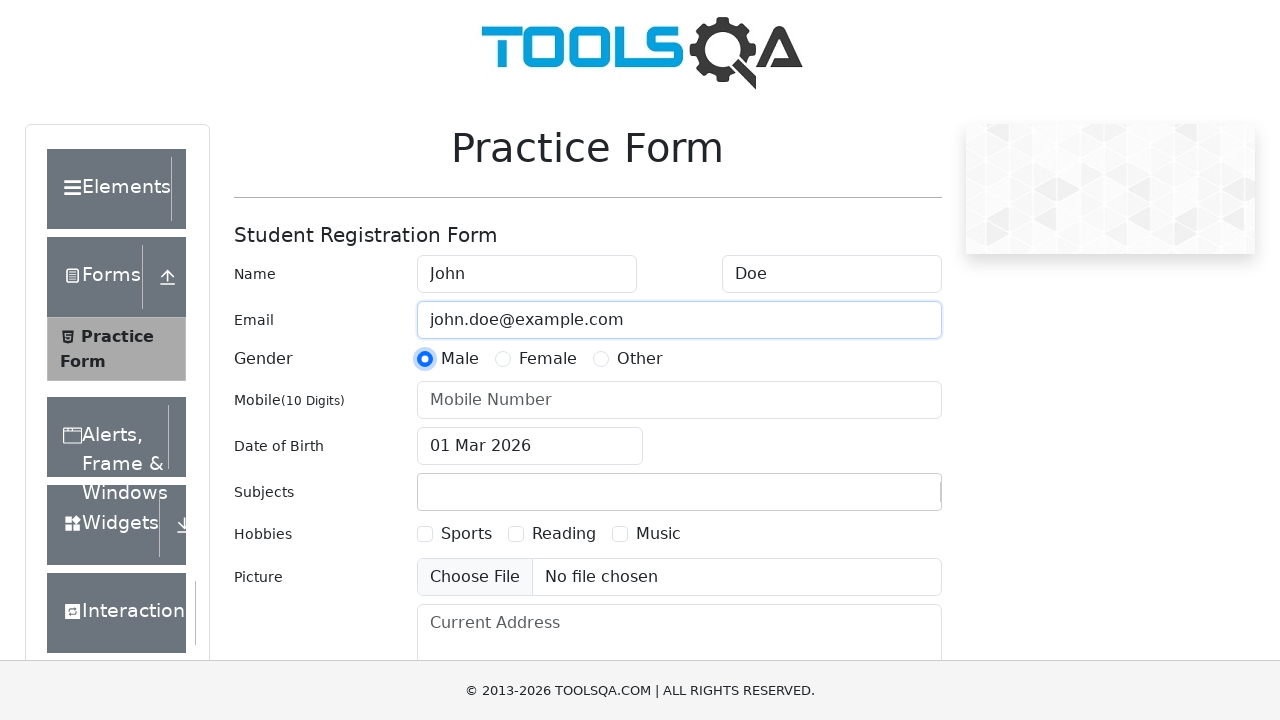

Filled mobile number field with '1234567890' on #userNumber
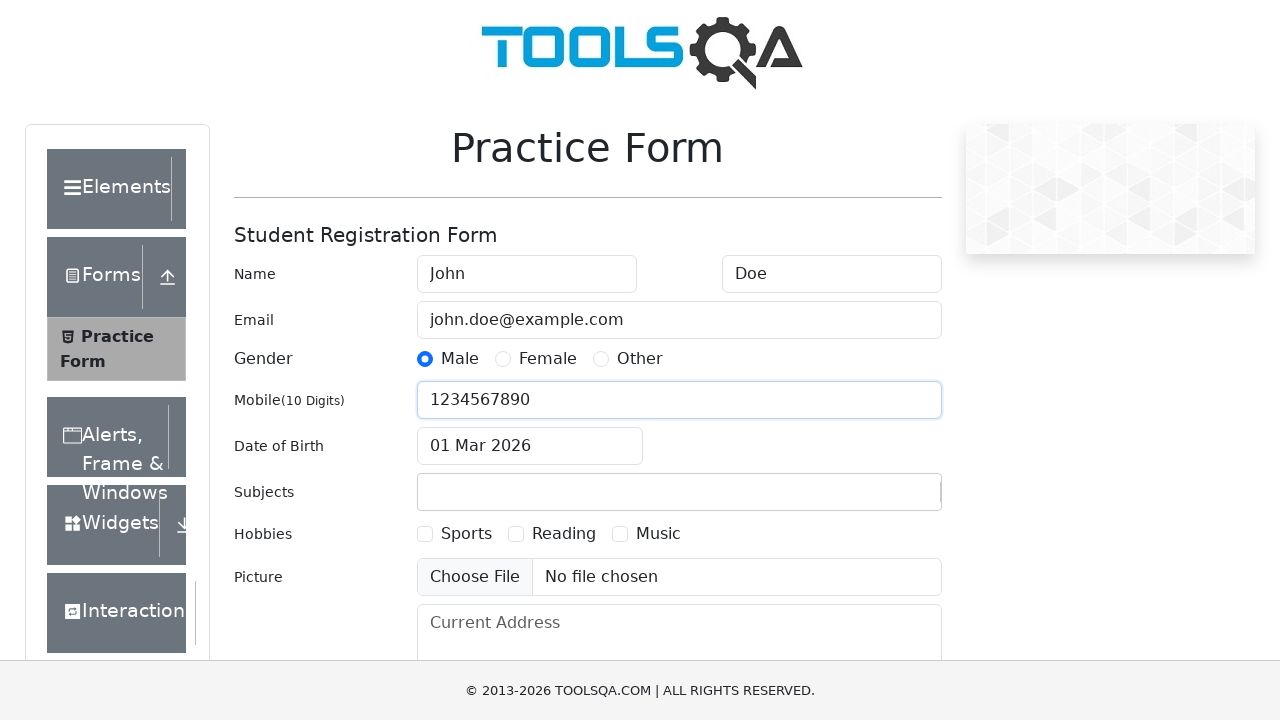

Scrolled state dropdown into view
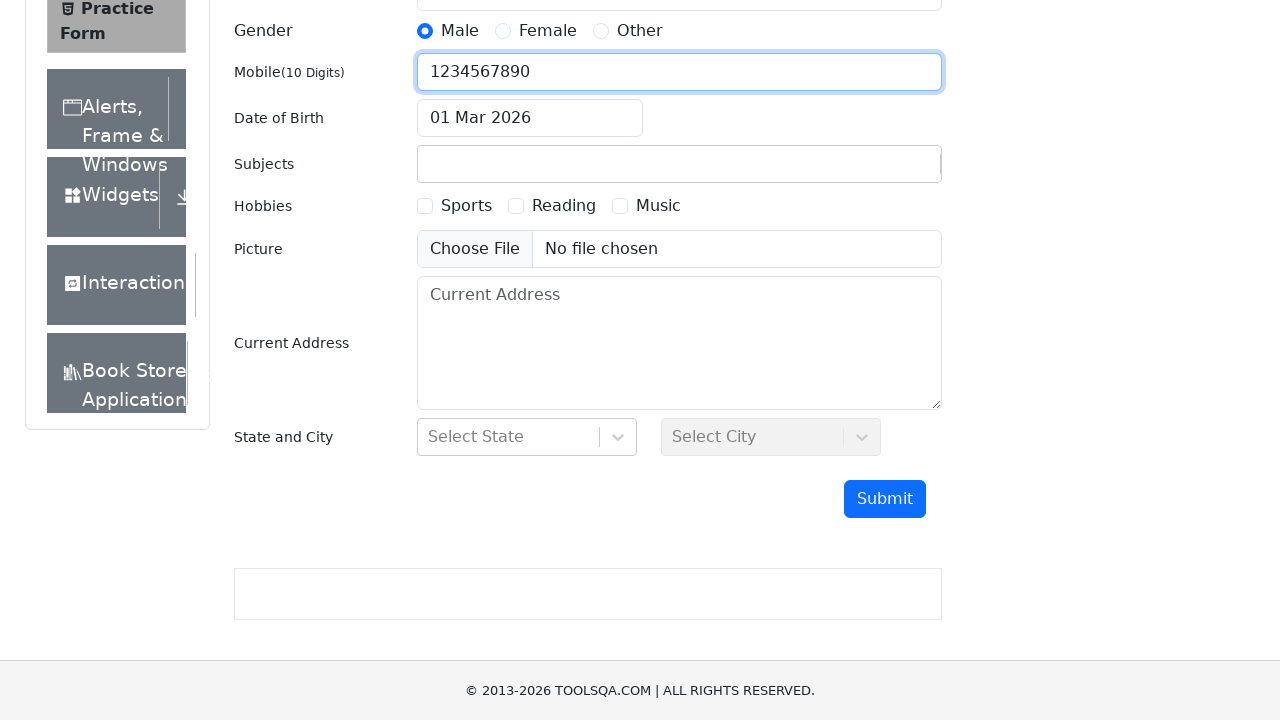

Clicked on state dropdown to open options at (527, 437) on #state
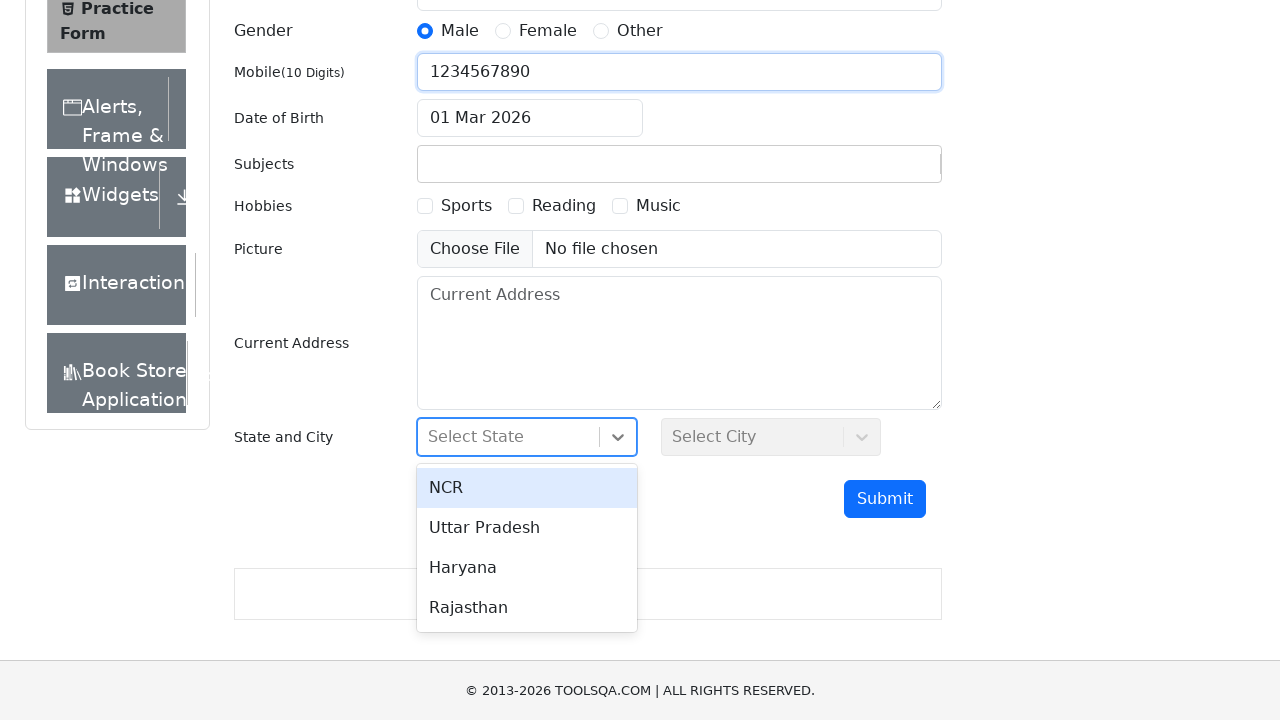

Selected 'NCR' from state dropdown at (527, 488) on xpath=//div[contains(text(),'NCR')]
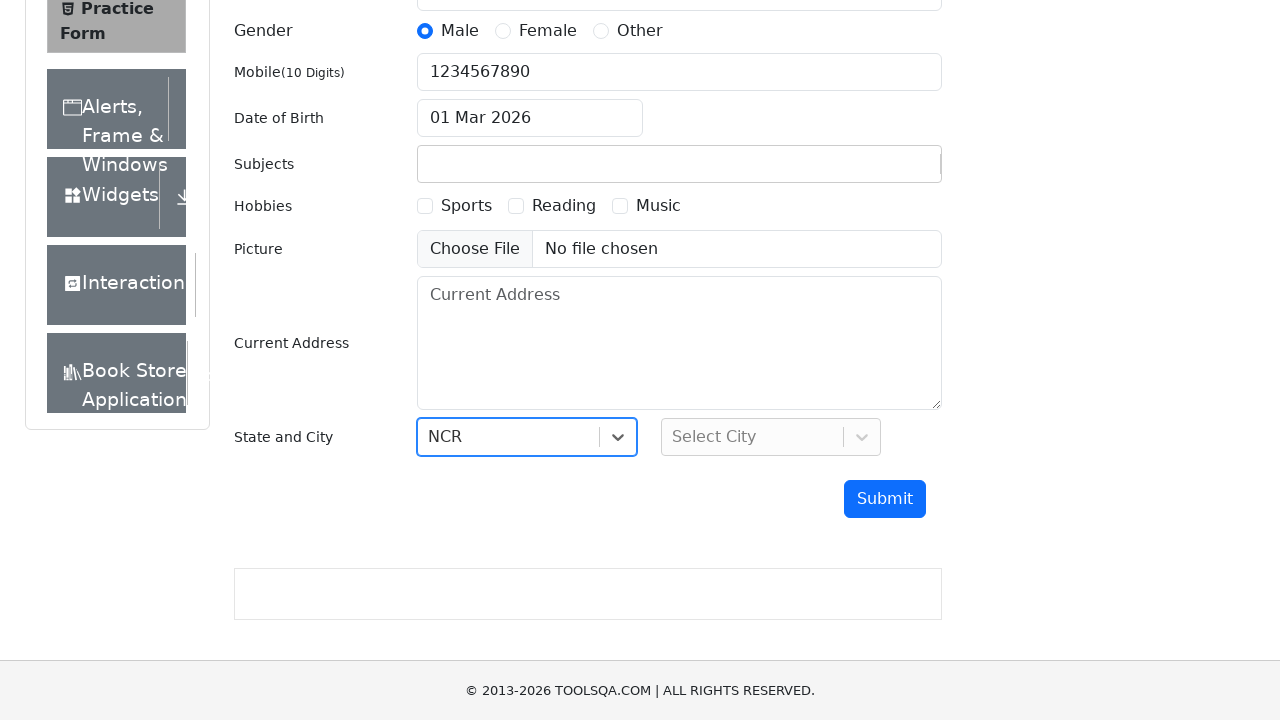

Clicked on city dropdown to open options at (771, 437) on #city
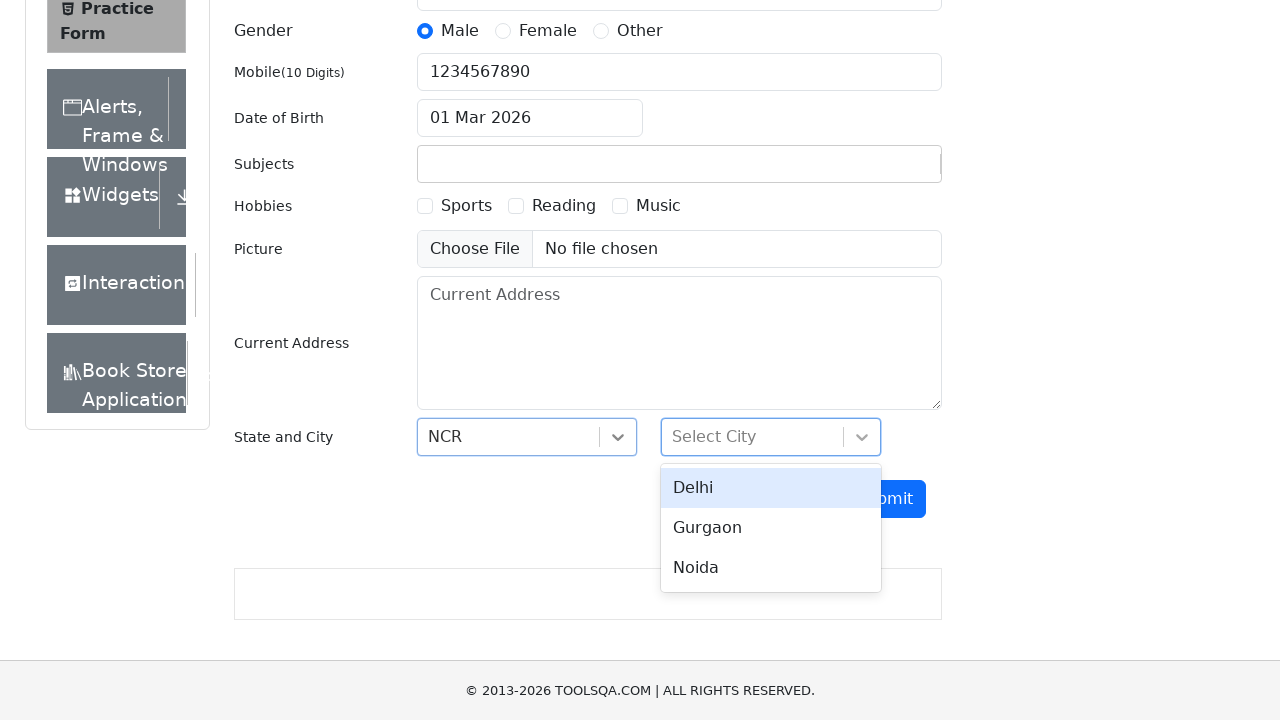

Selected 'Delhi' from city dropdown at (771, 488) on xpath=//div[contains(text(),'Delhi')]
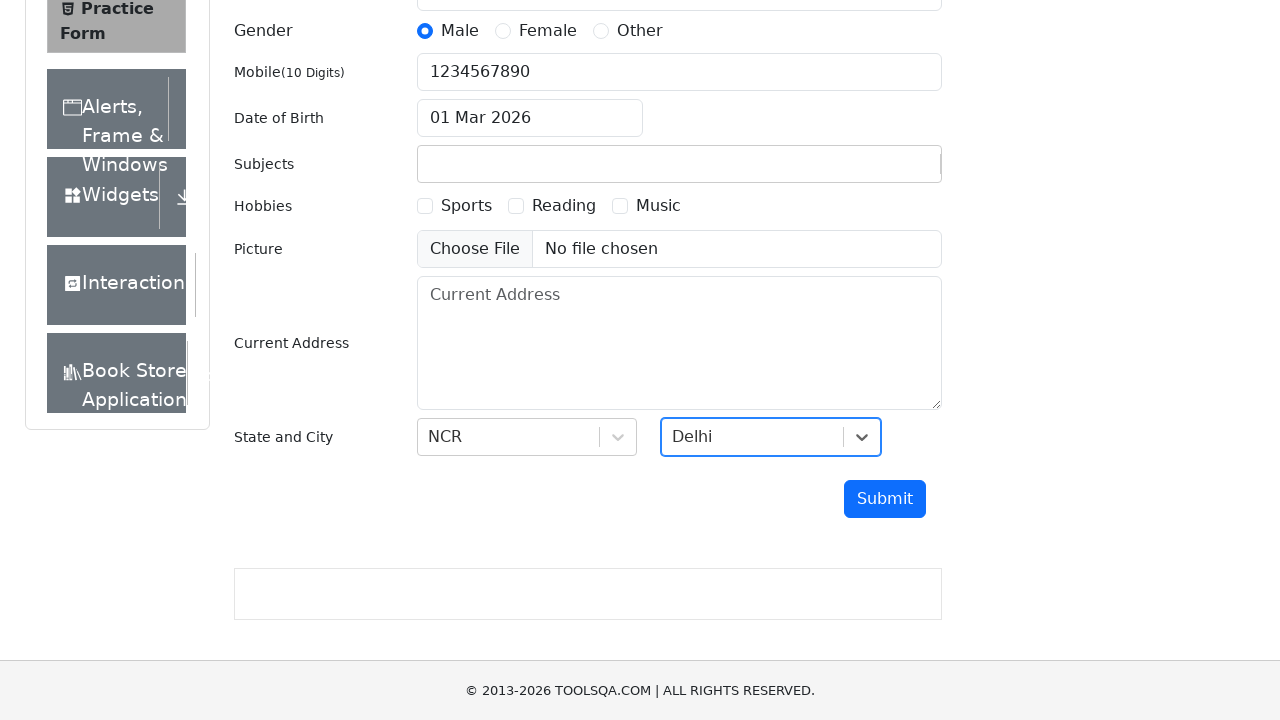

Clicked submit button to submit the form at (885, 499) on #submit
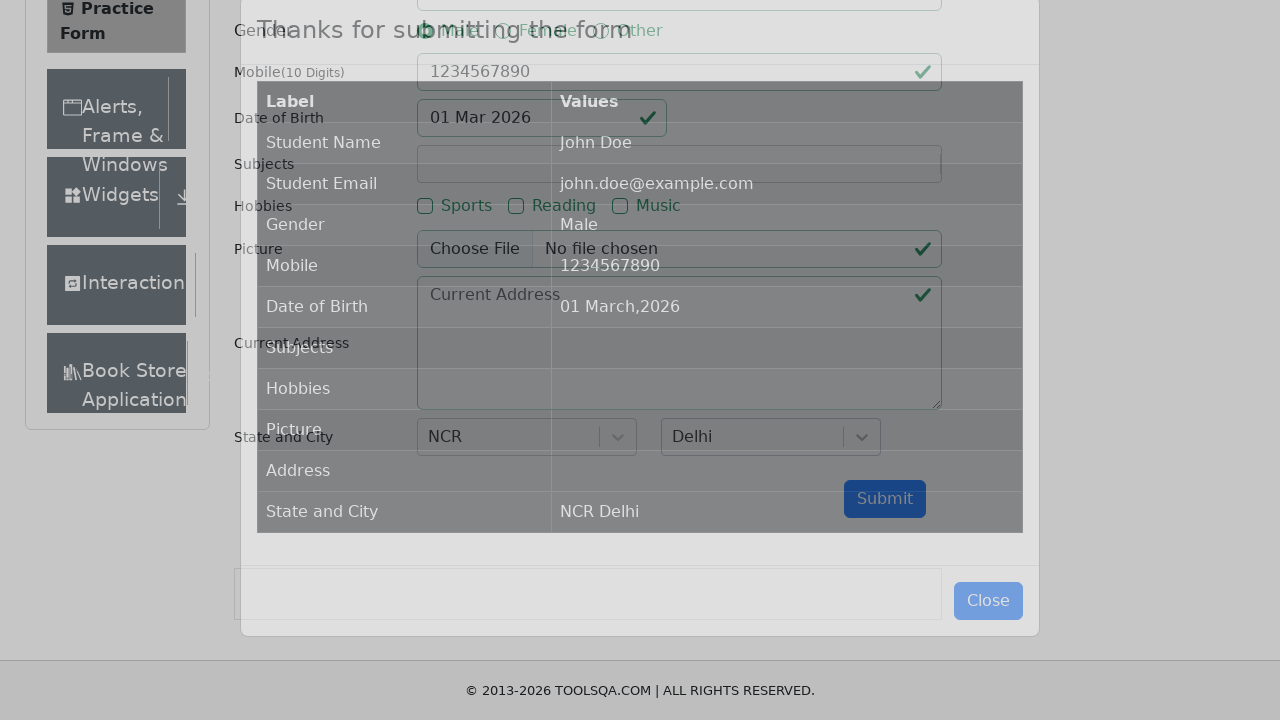

Modal with submitted form data appeared and loaded
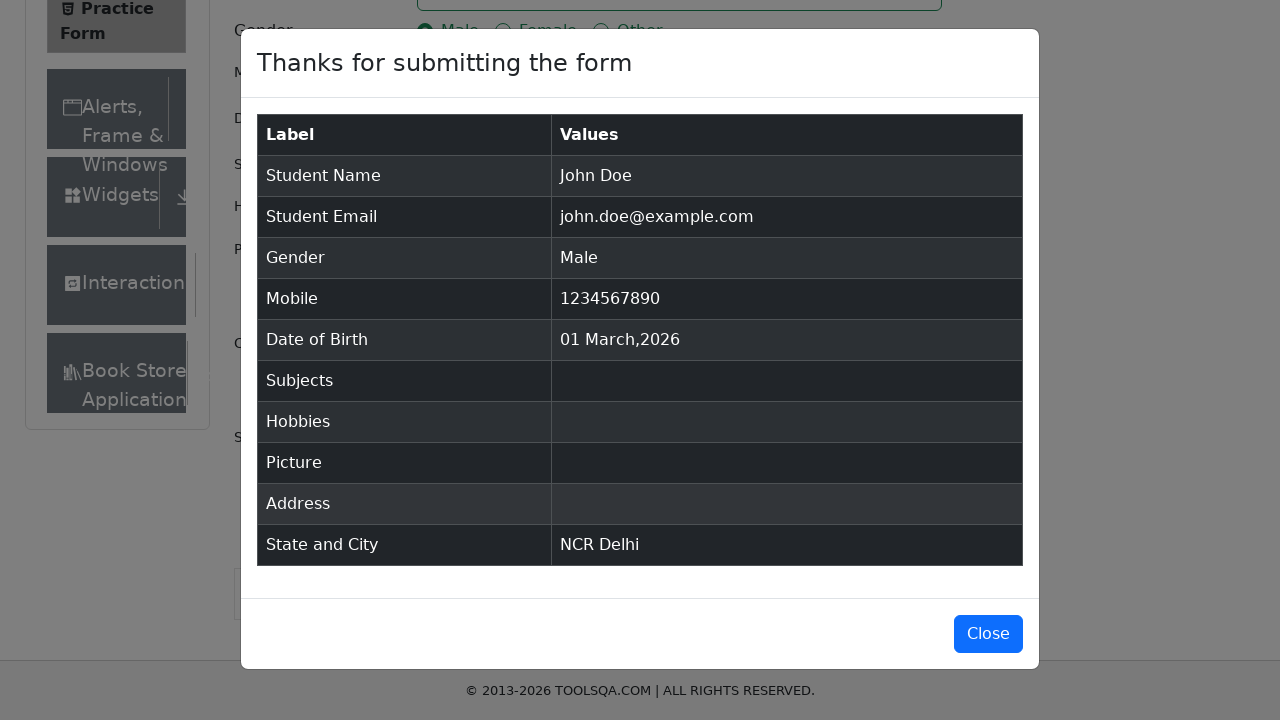

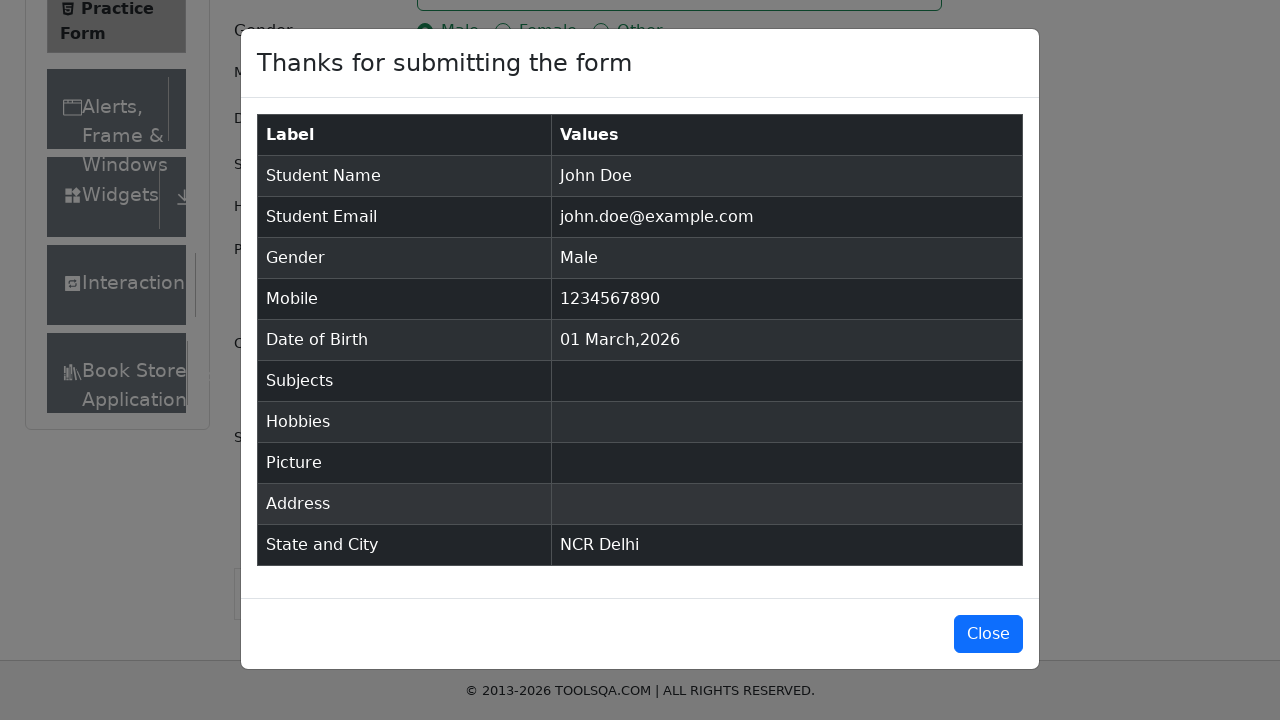